Navigates to Dynamic Loading section and selects Example 2 to test element rendering after page load

Starting URL: https://the-internet.herokuapp.com/

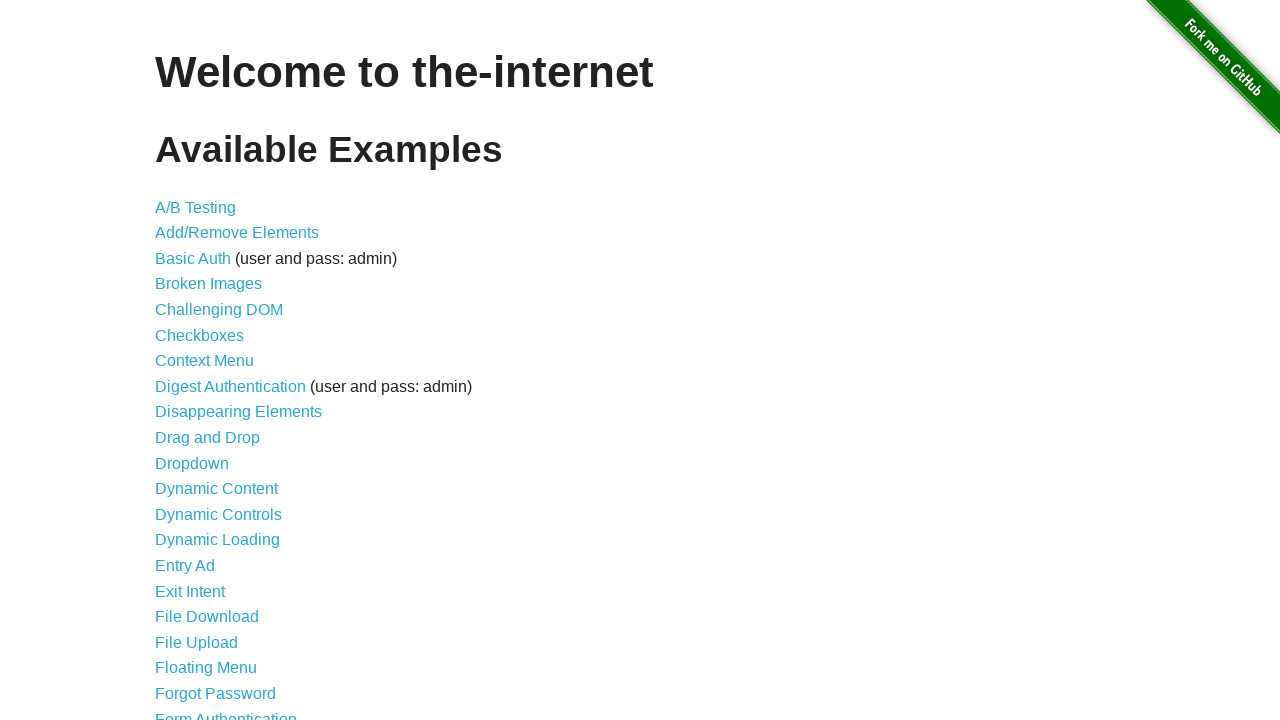

Clicked on Dynamic Loading link at (218, 540) on text=Dynamic Loading
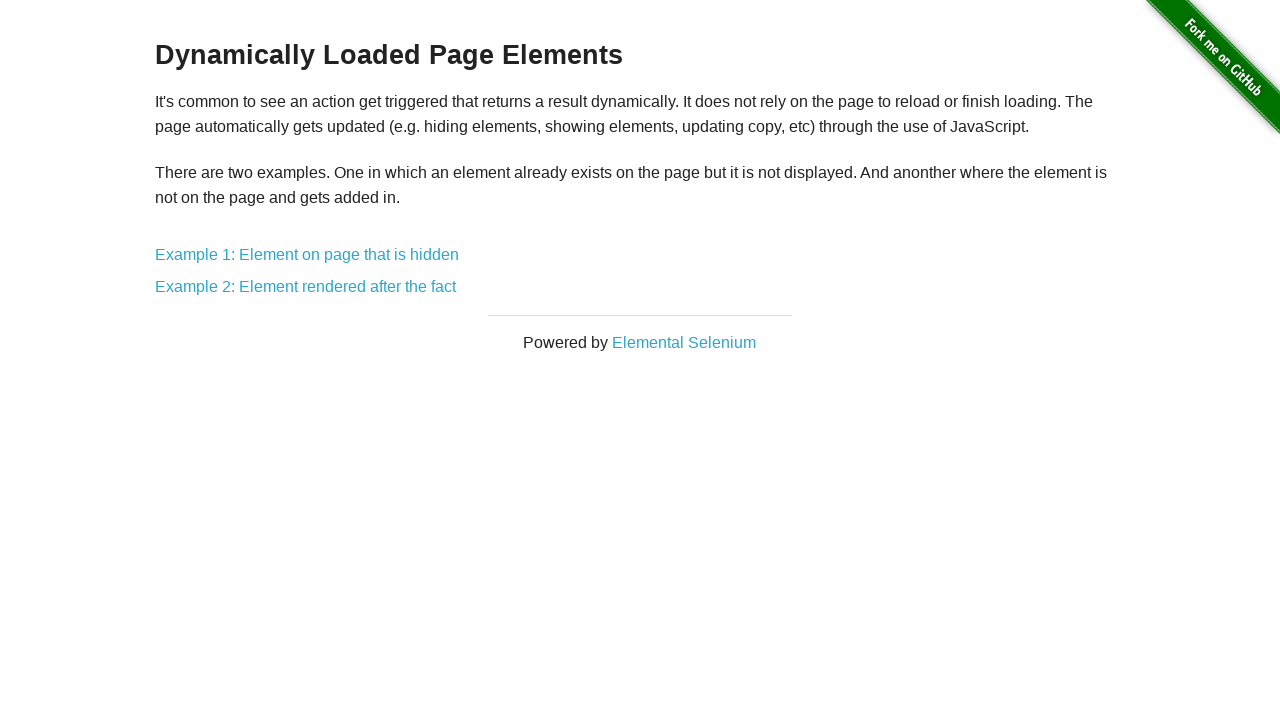

Clicked on Example 2: Element rendered after the fact link at (306, 287) on text=Example 2: Element rendered after the fact
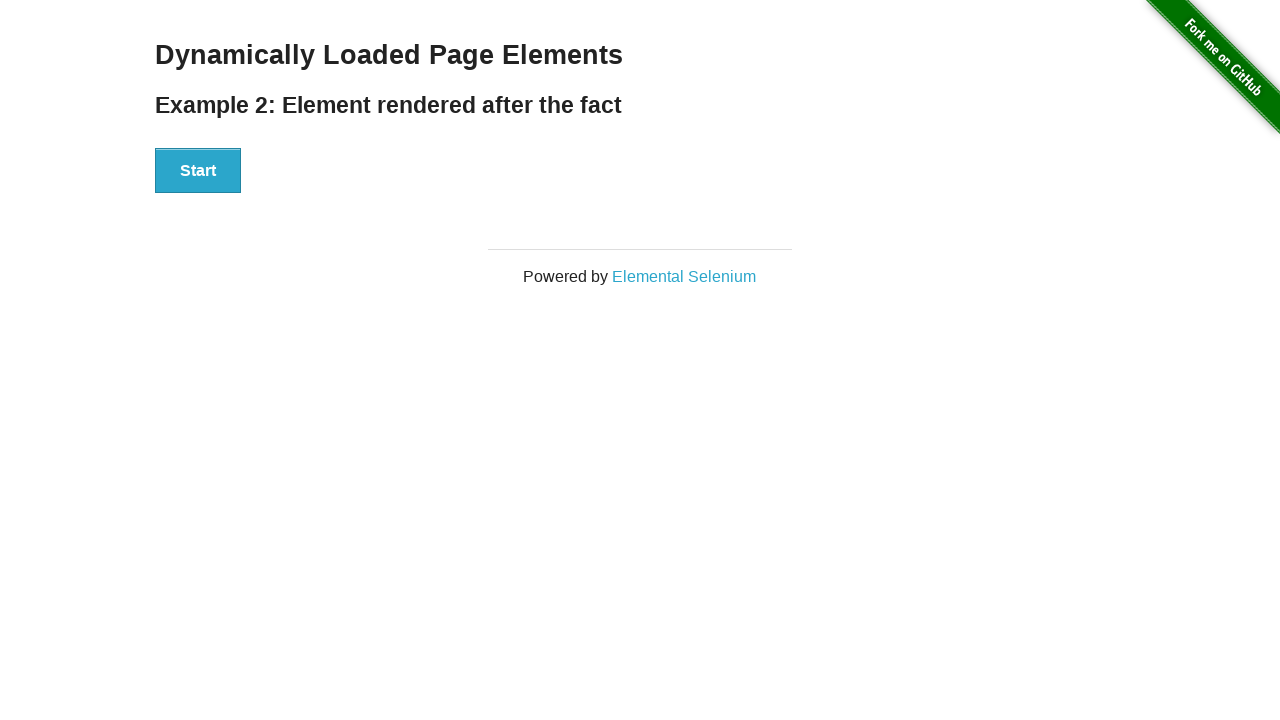

Start button loaded on Example 2 page
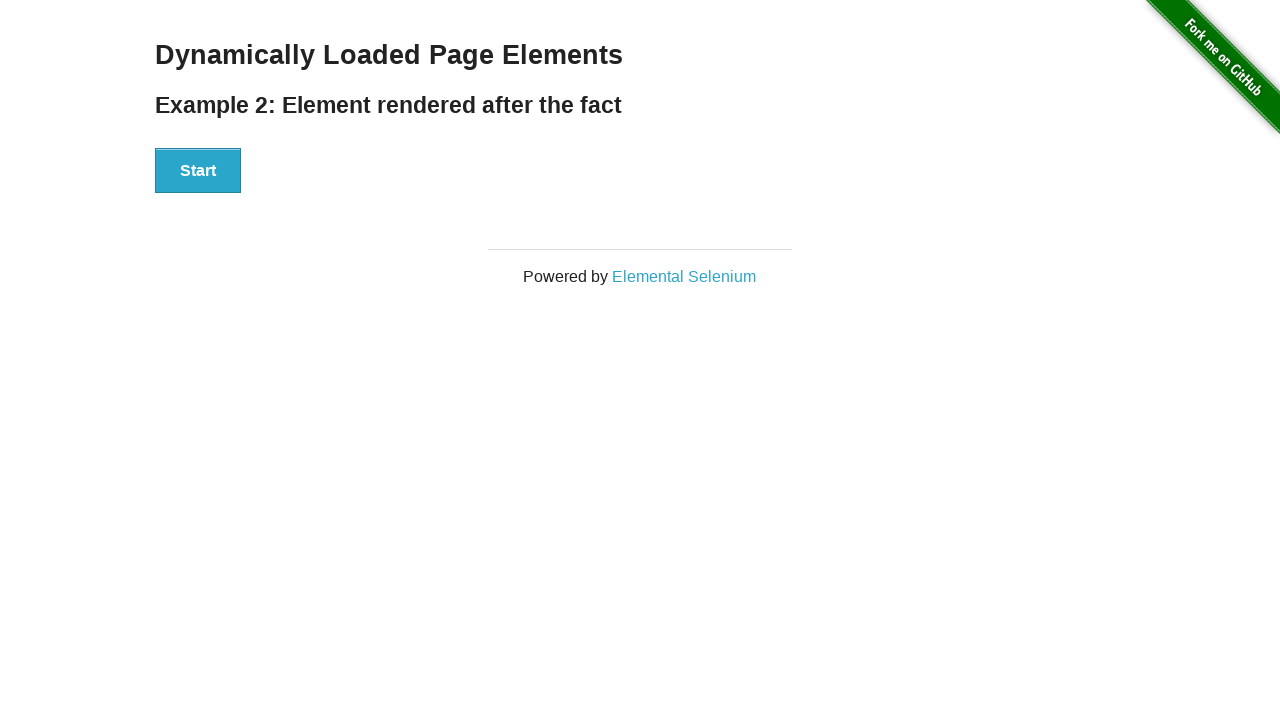

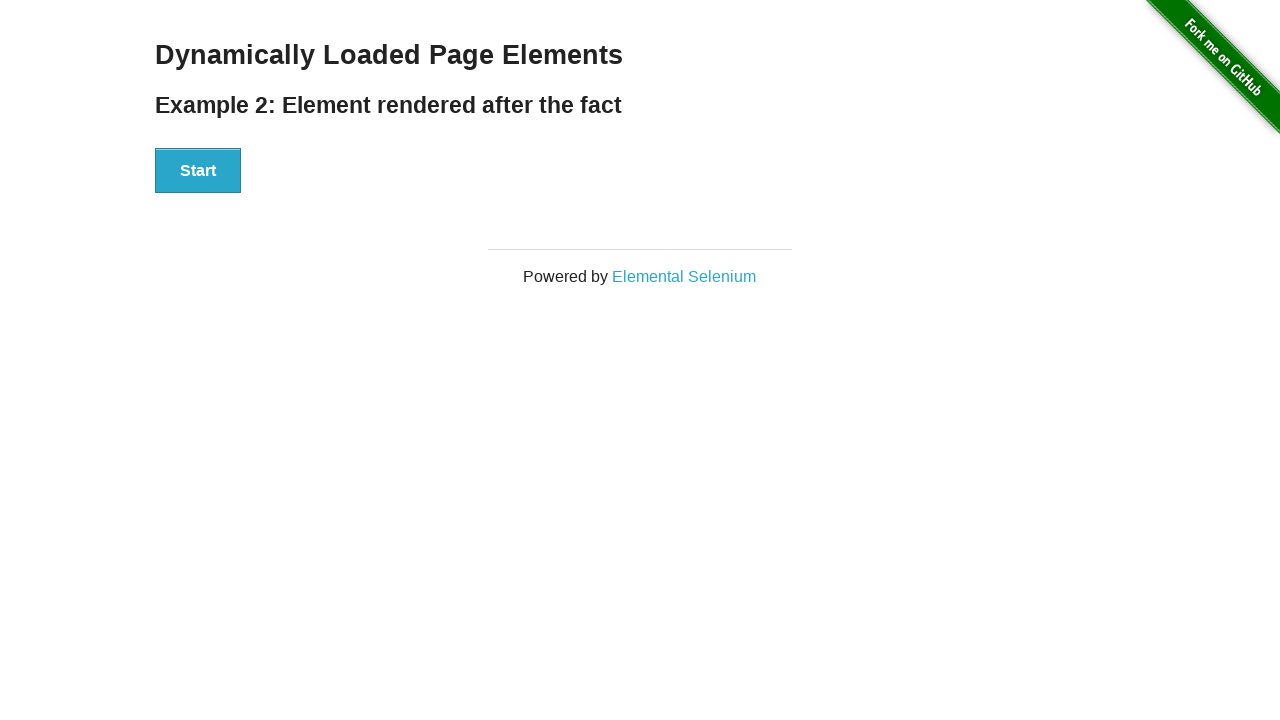